Tests that a drought event page loads successfully on Data Commons, verifying the header, map section, property values table, and charts are displayed correctly.

Starting URL: https://datacommons.org/event/stormEvent/nws5512667

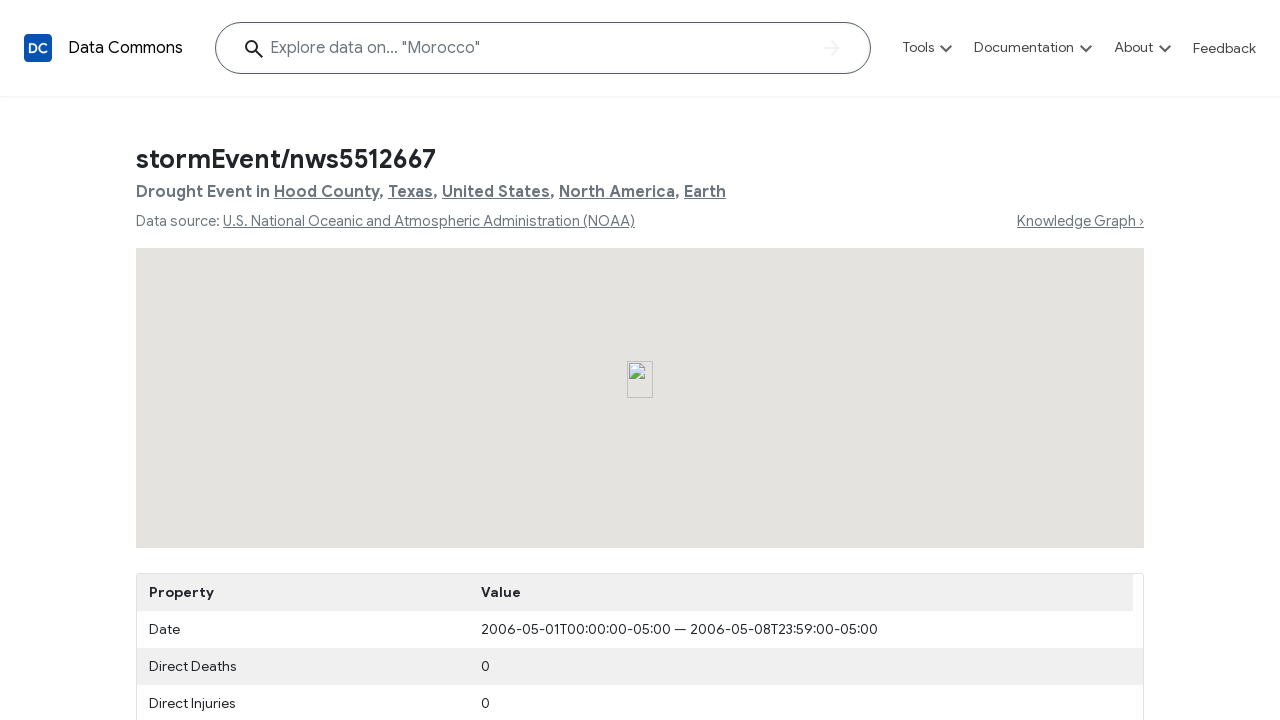

Page title loaded with expected event identifier
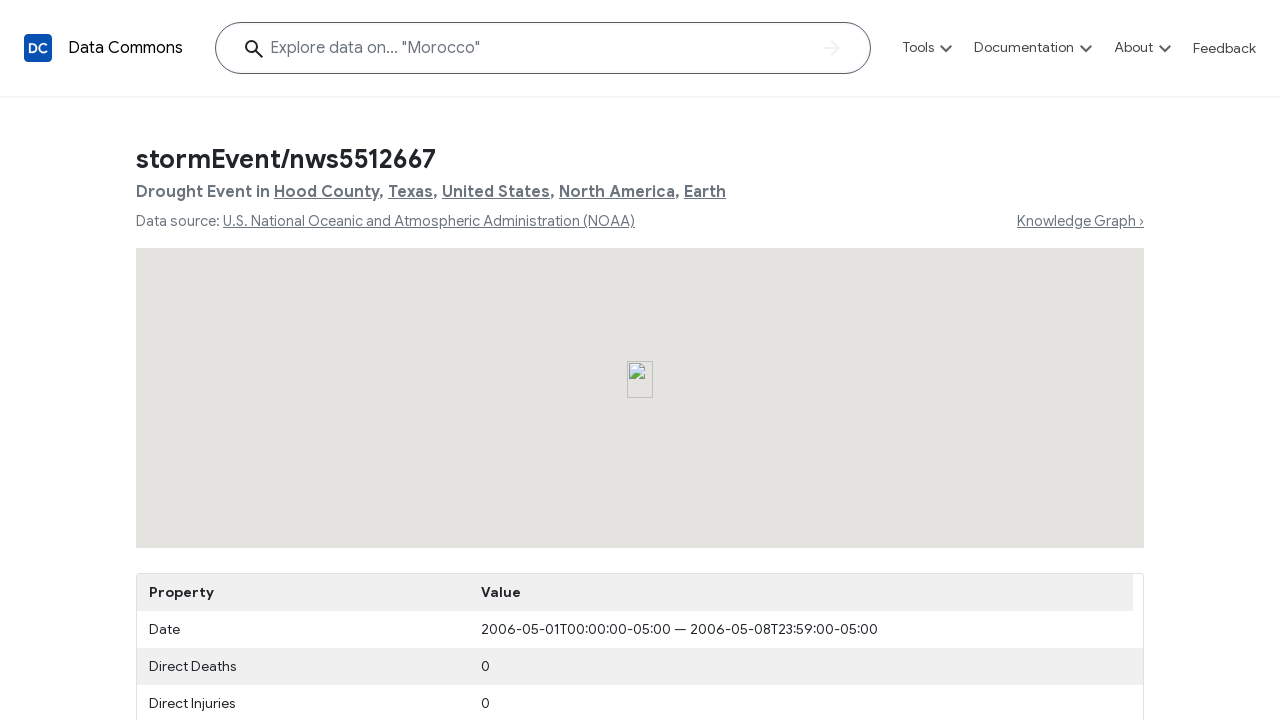

Header h1 element loaded
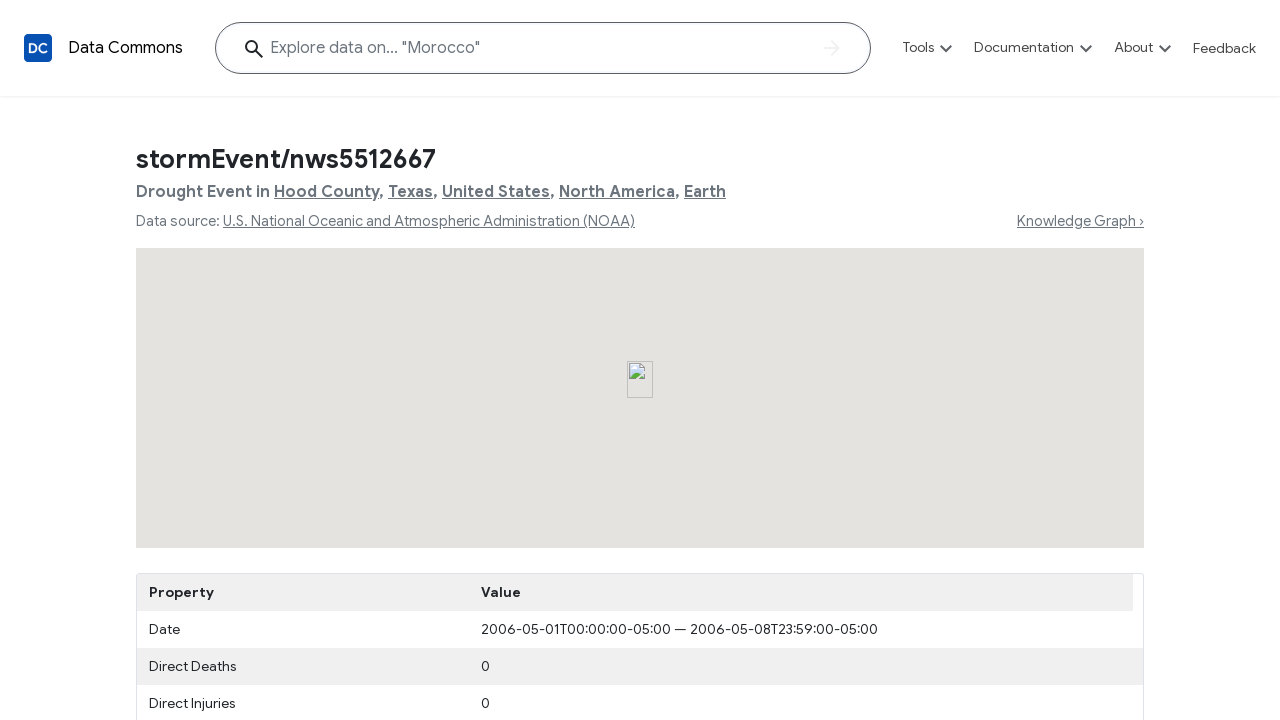

Verified page title is 'stormEvent/nws5512667'
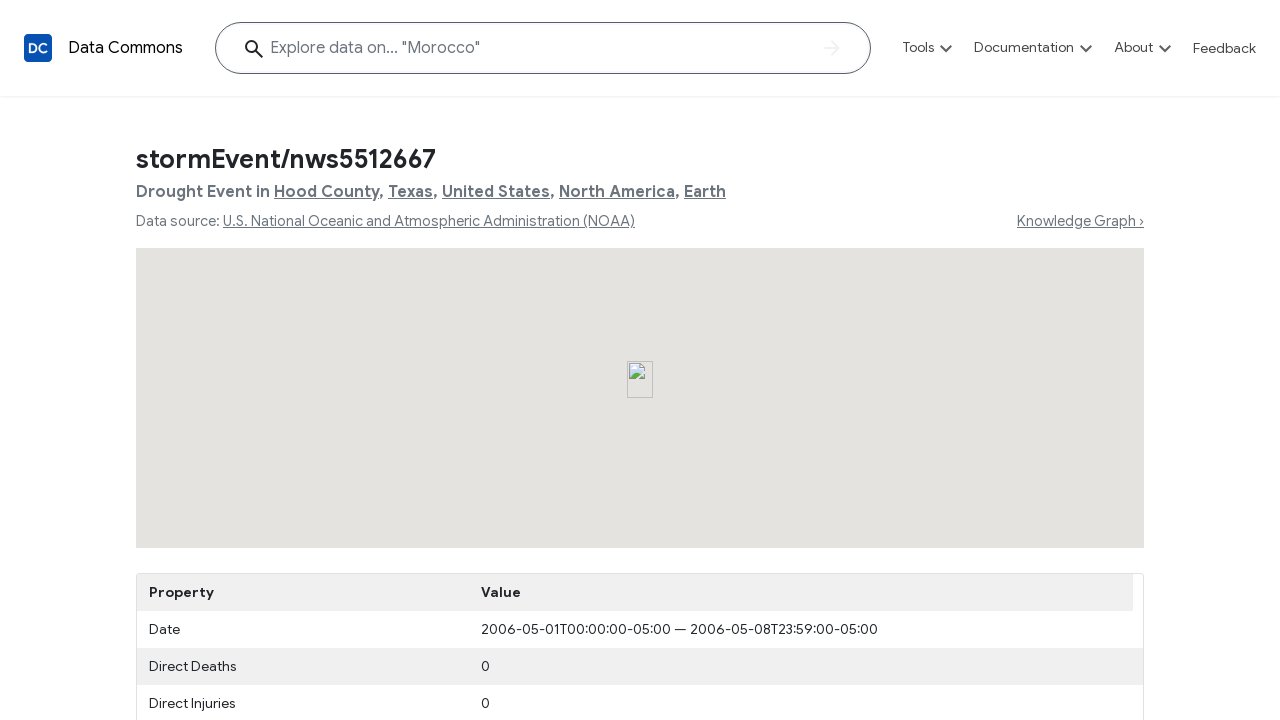

Verified subtitle displays drought event location details
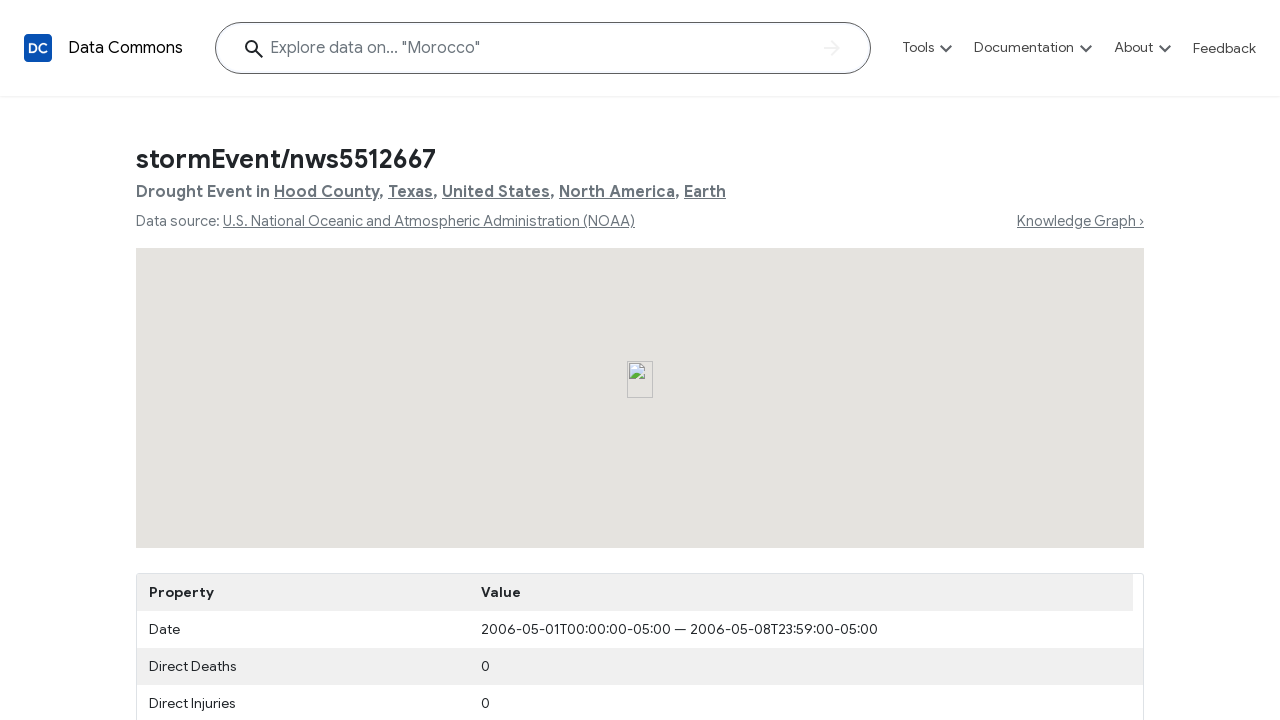

Map container loaded
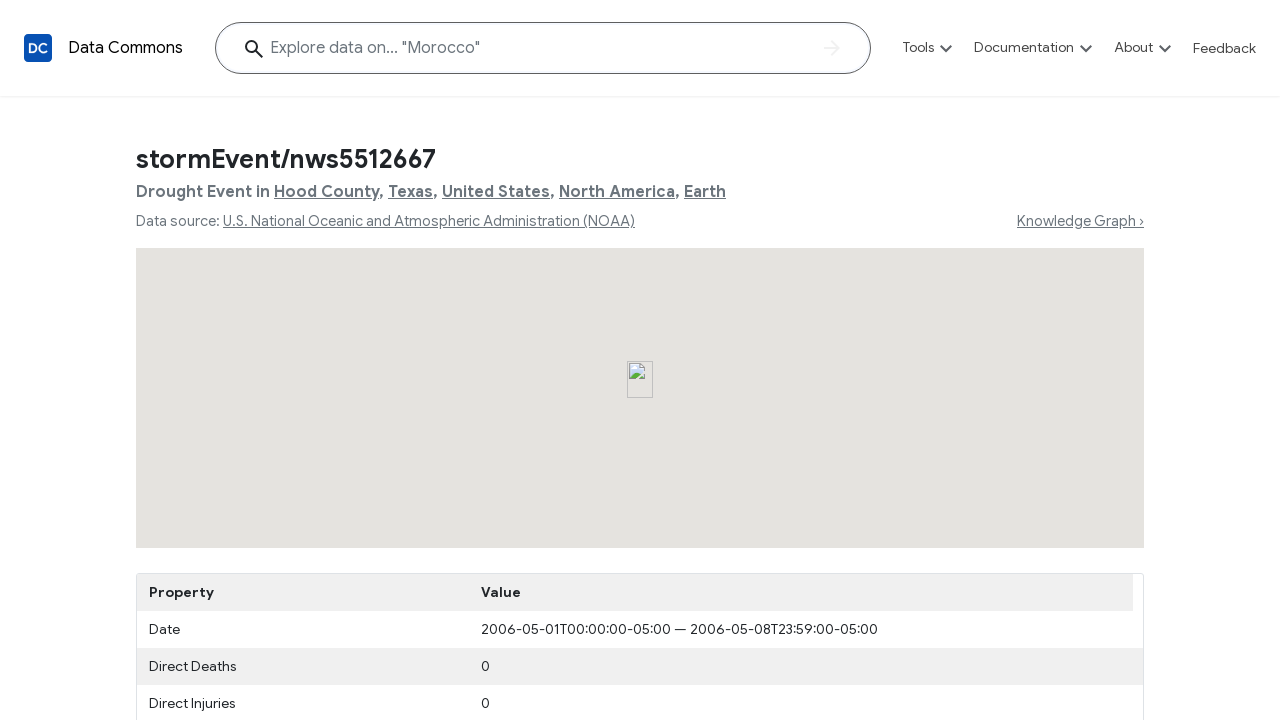

Verified one iframe is present in map section
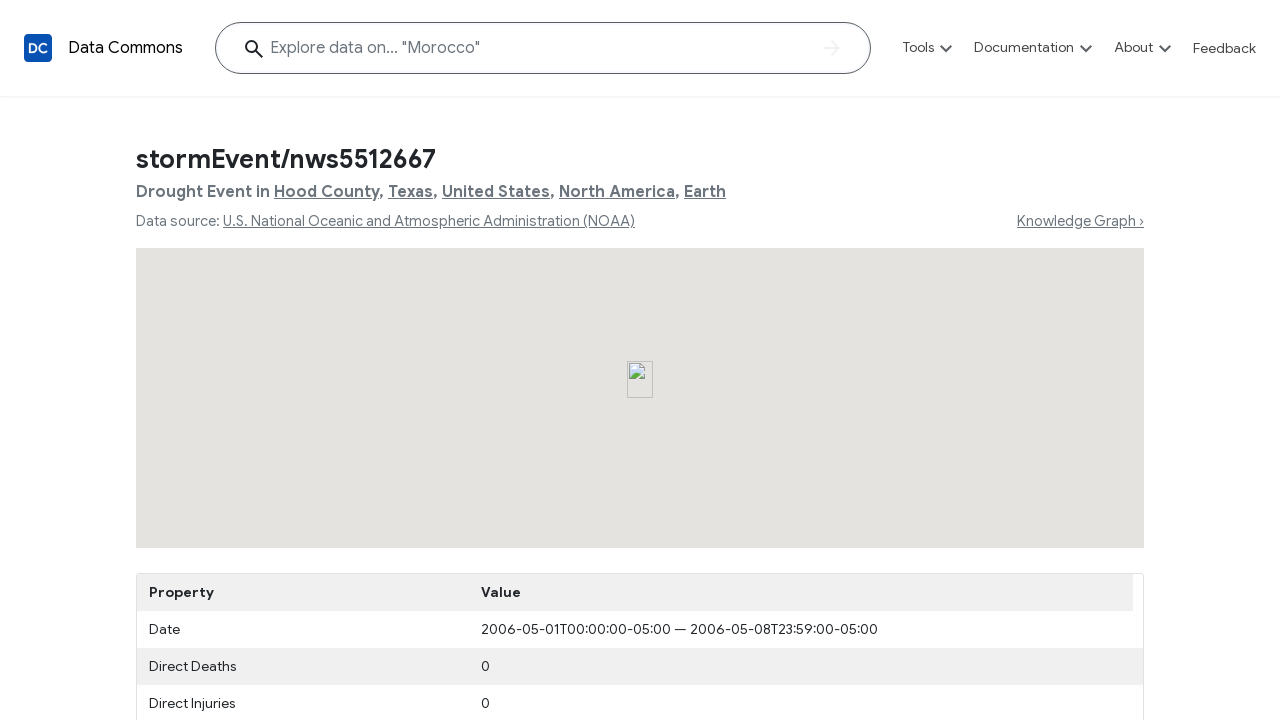

Property values table loaded
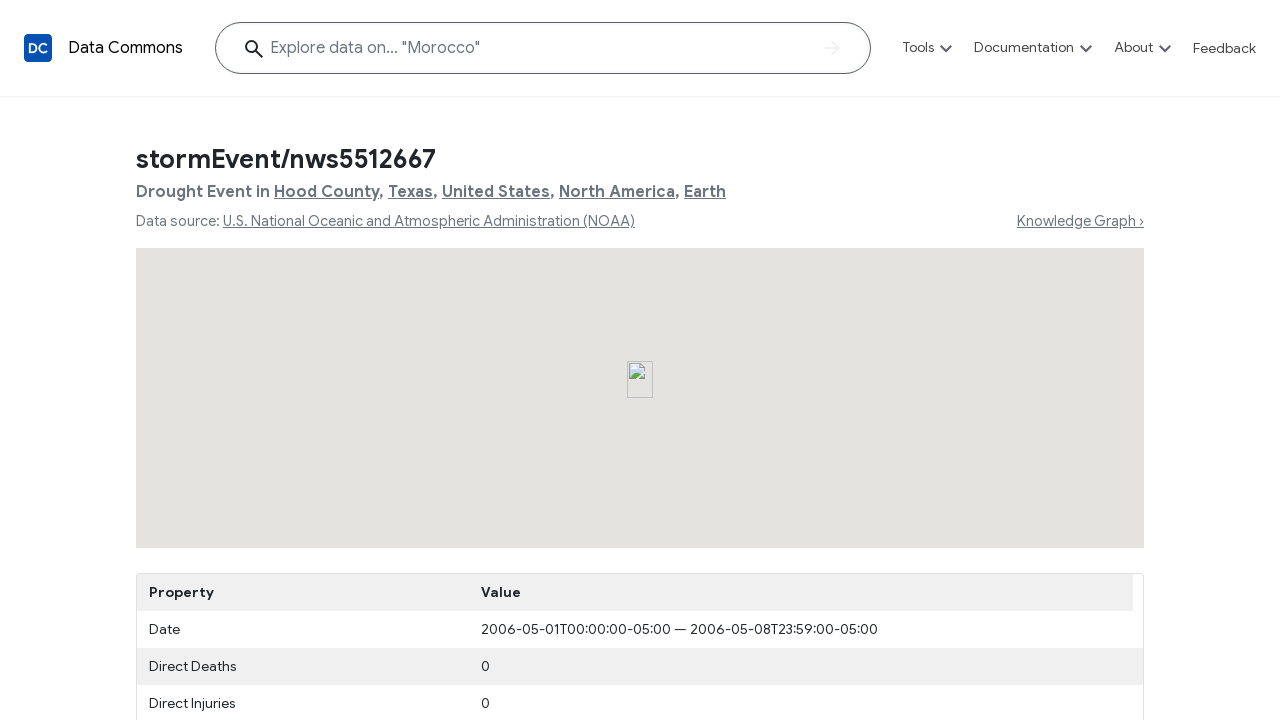

Verified property values table contains more than 2 rows
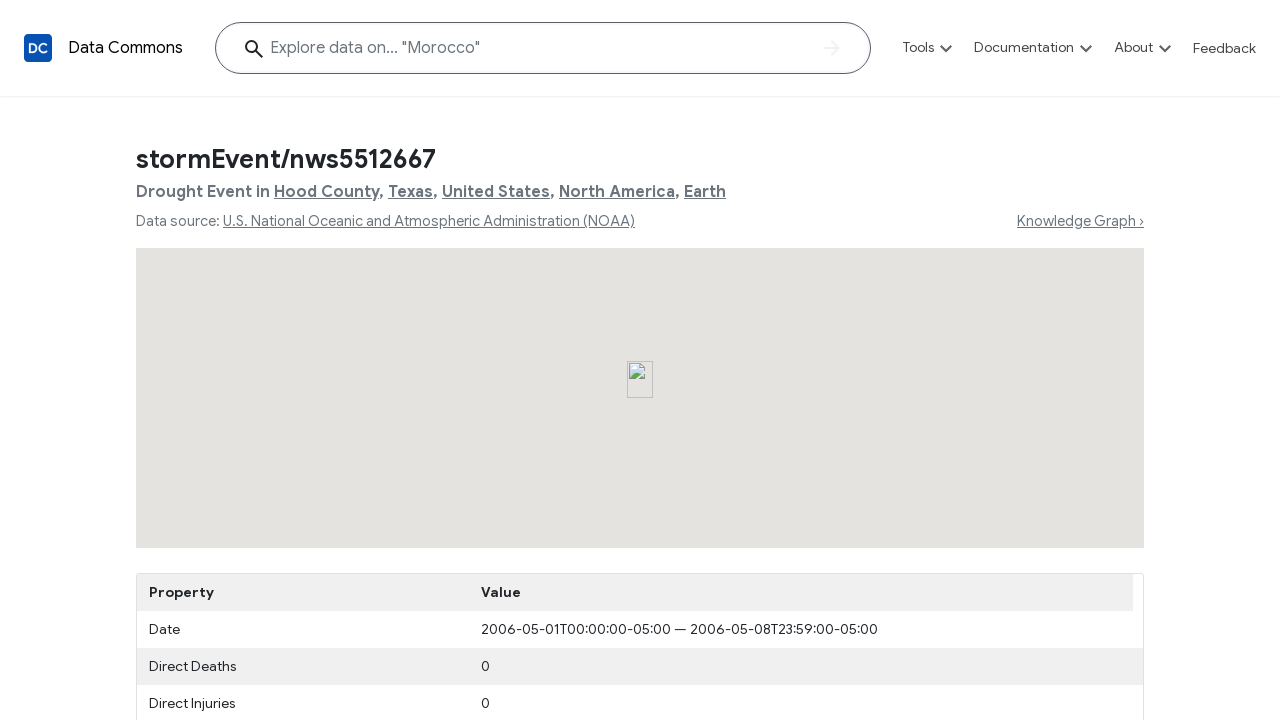

Verified date column header in property table
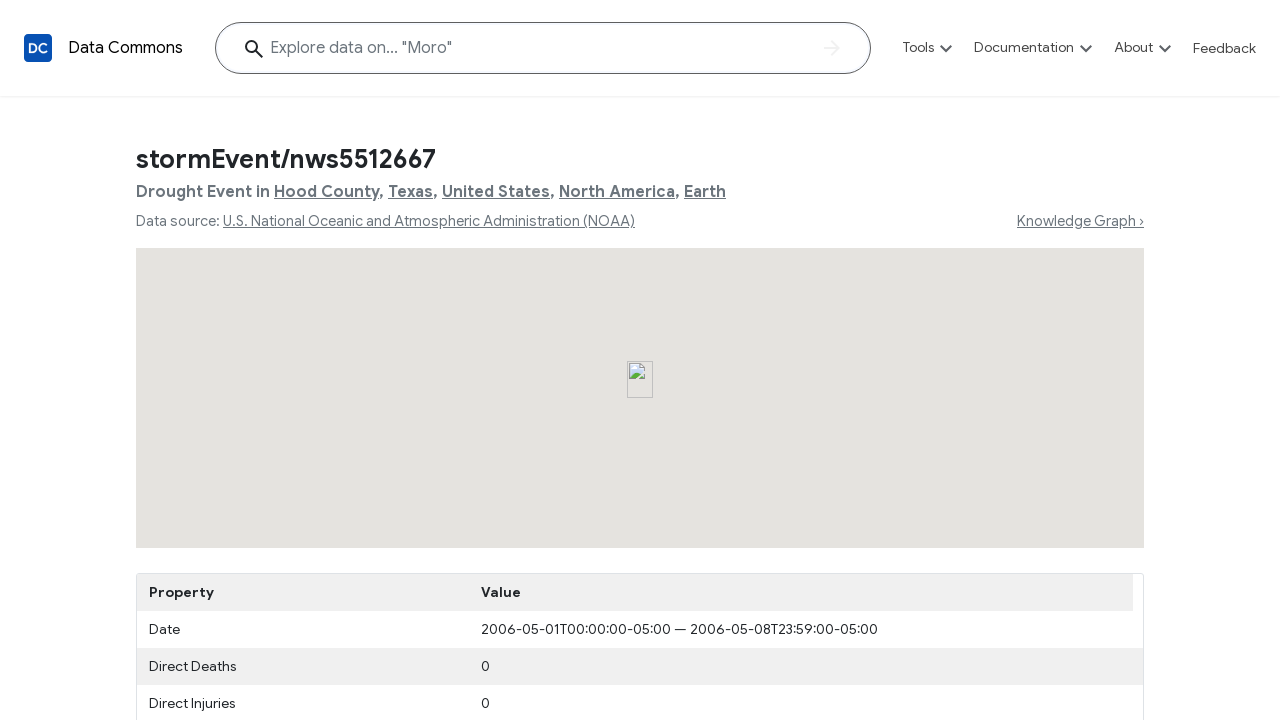

Verified drought event date range: May 1-8, 2006
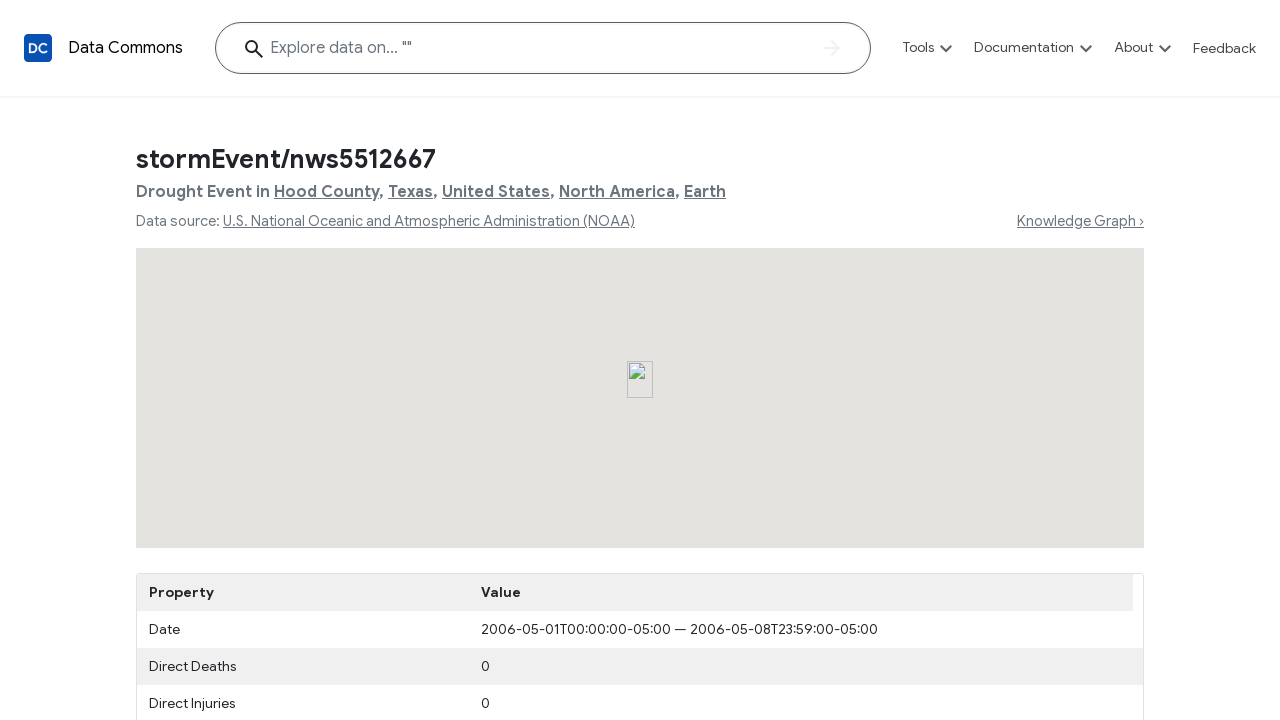

Charts section with SVG elements loaded
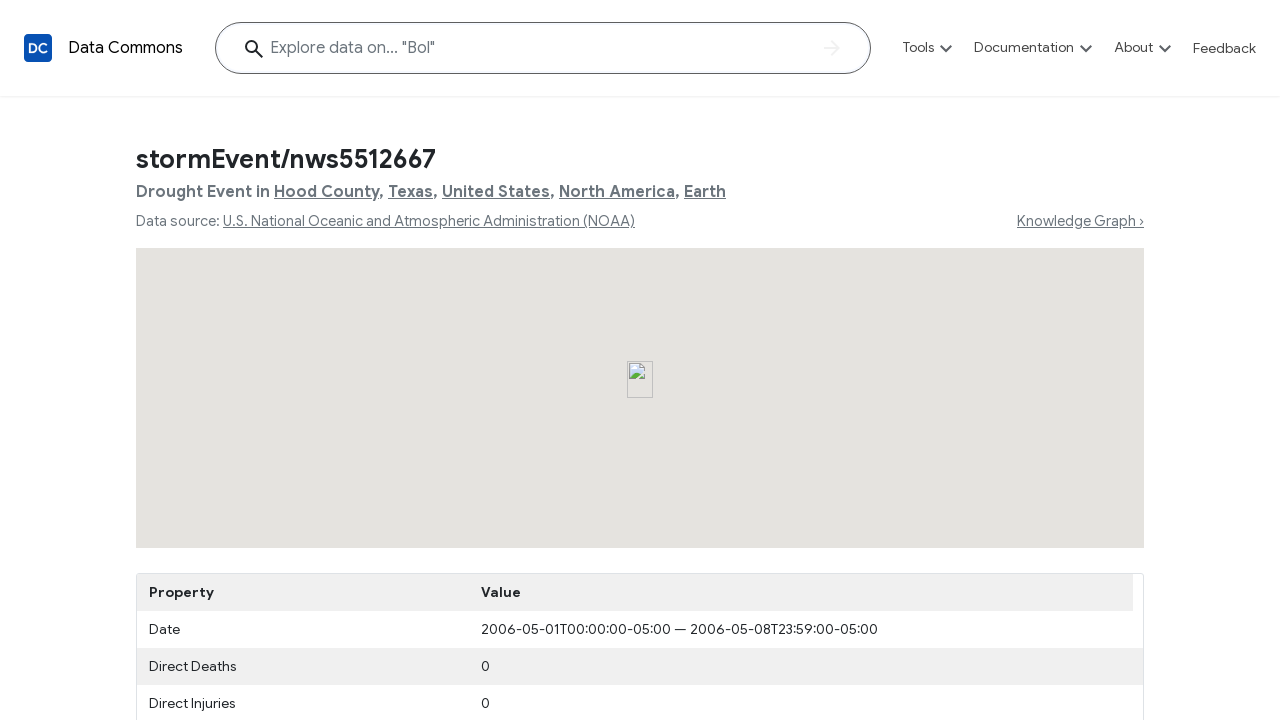

Verified more than 5 charts are displayed on the page
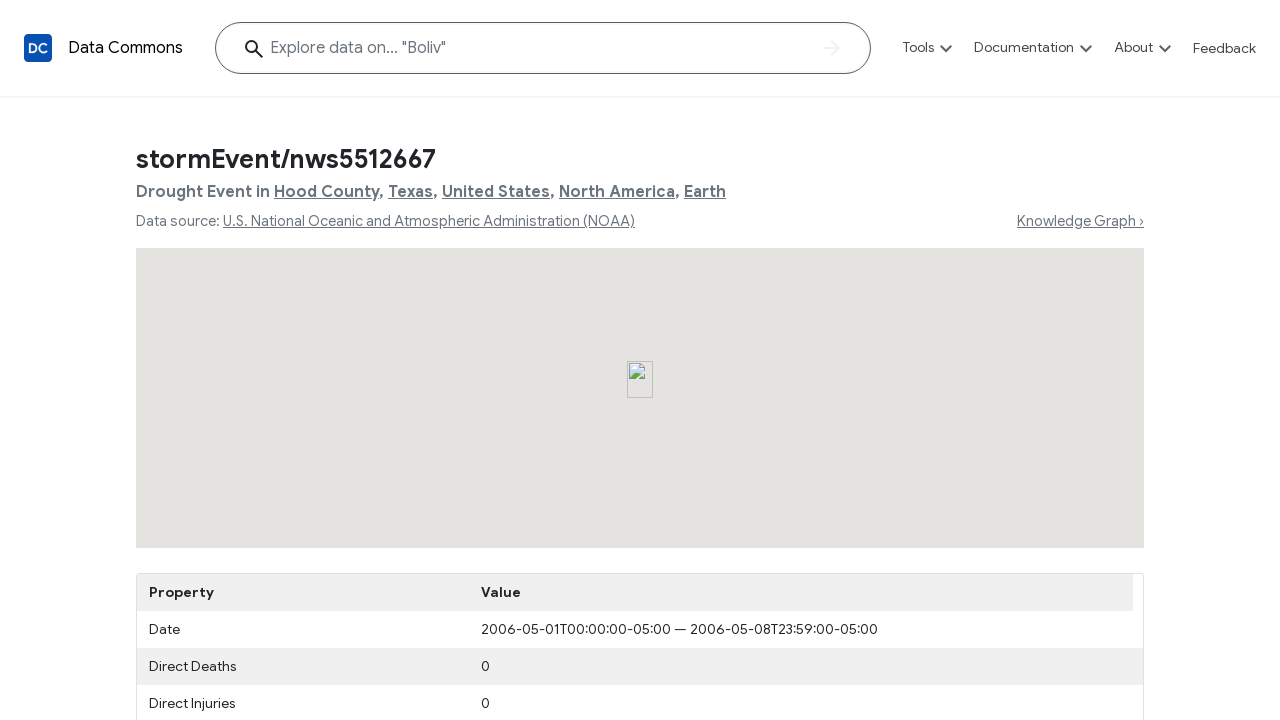

Verified first chart contains one data line
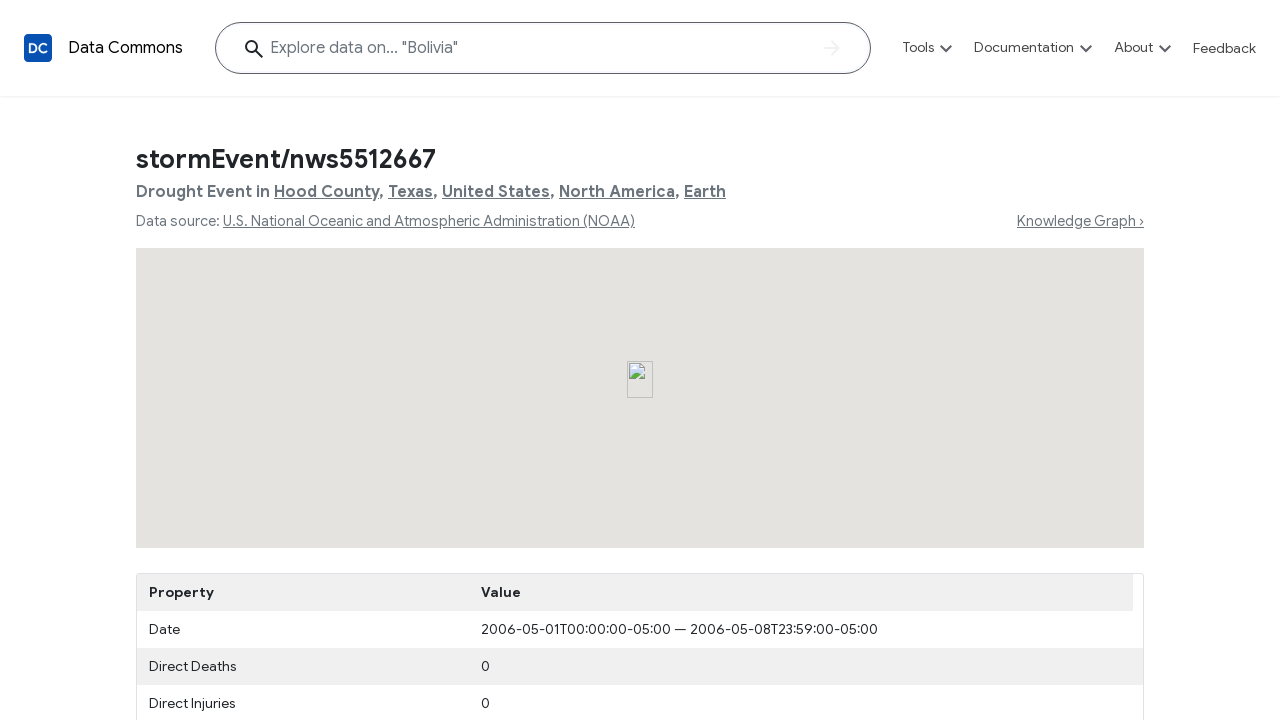

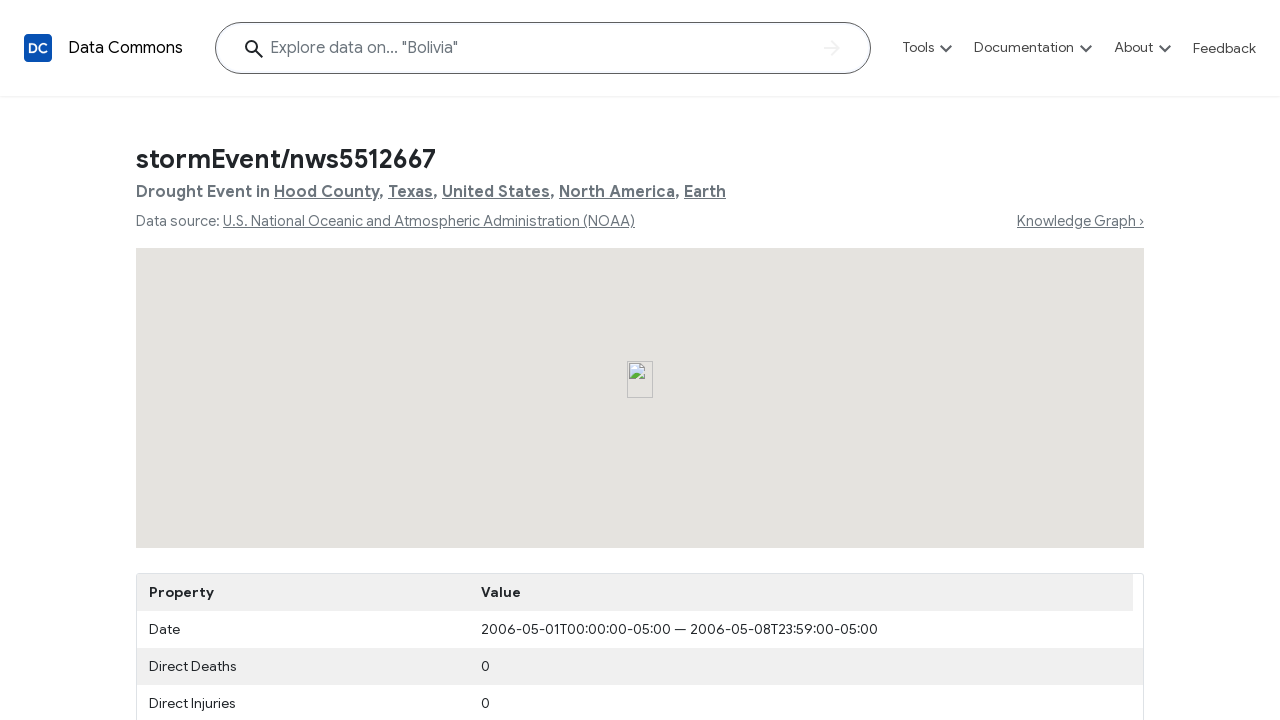